Waits for a price to reach $100, clicks the book button, then solves a mathematical problem by calculating and submitting the answer

Starting URL: http://suninjuly.github.io/explicit_wait2.html

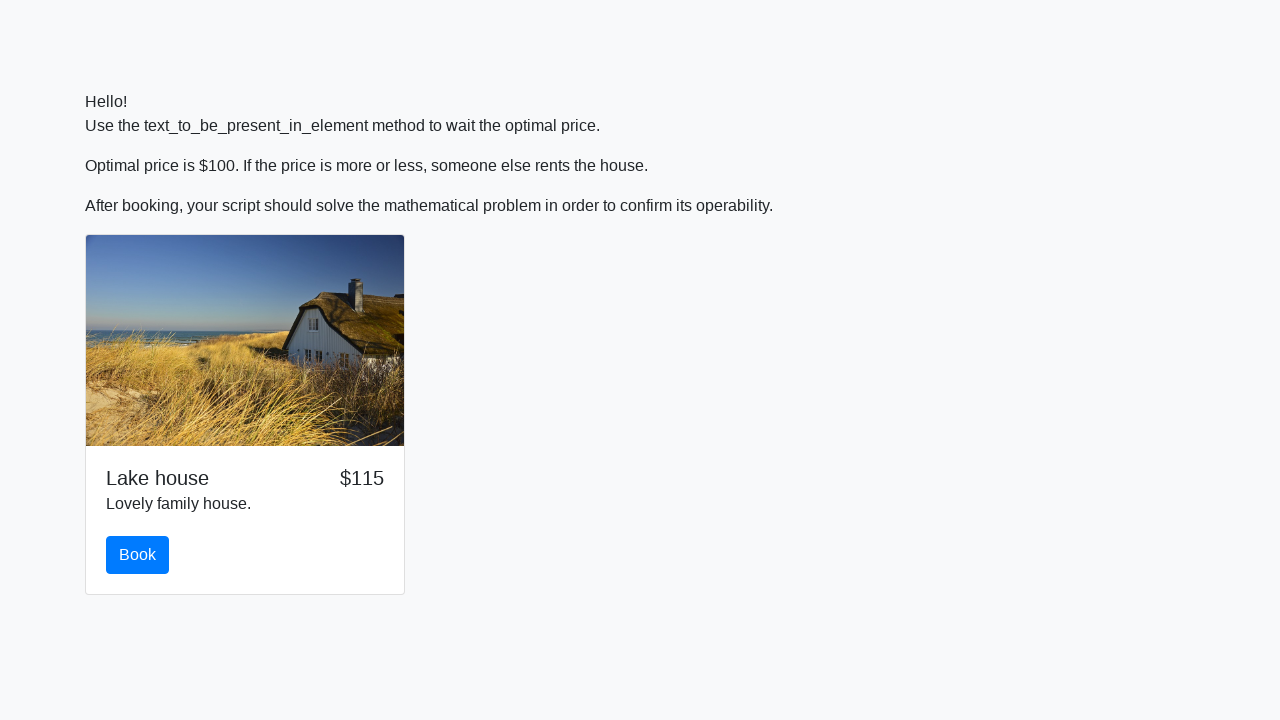

Waited for price to reach $100
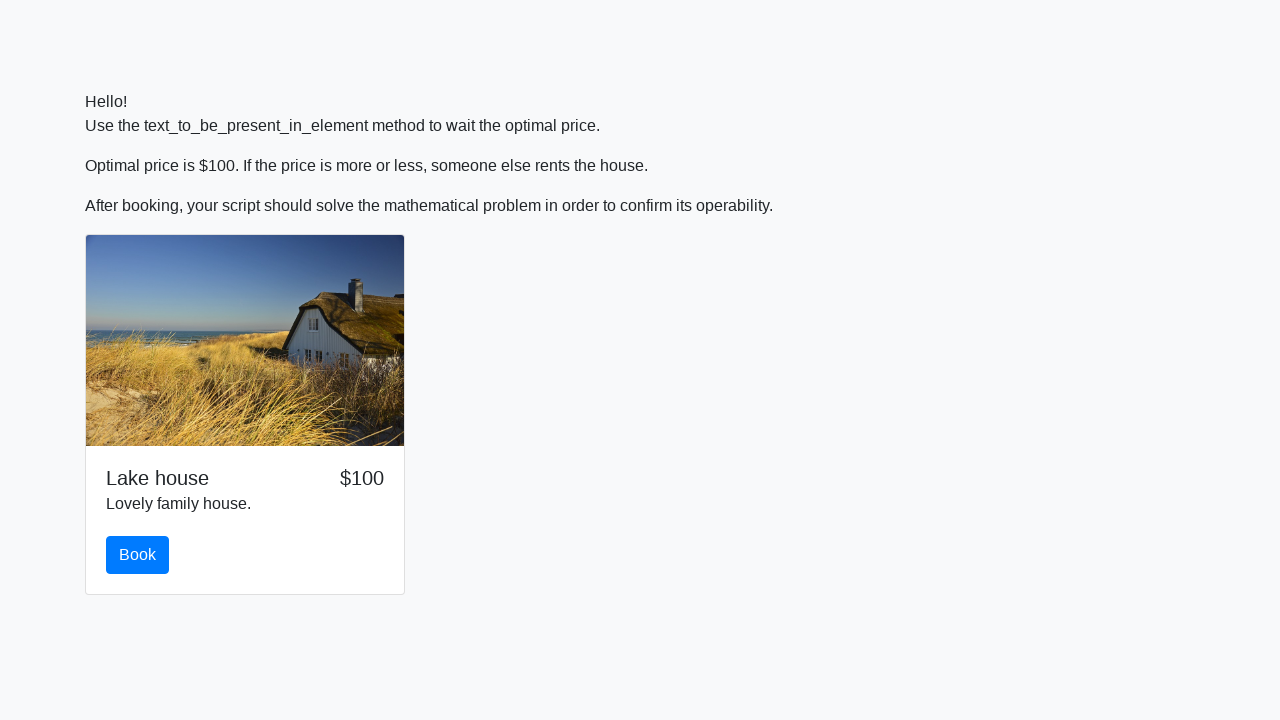

Clicked the book button at (138, 555) on #book
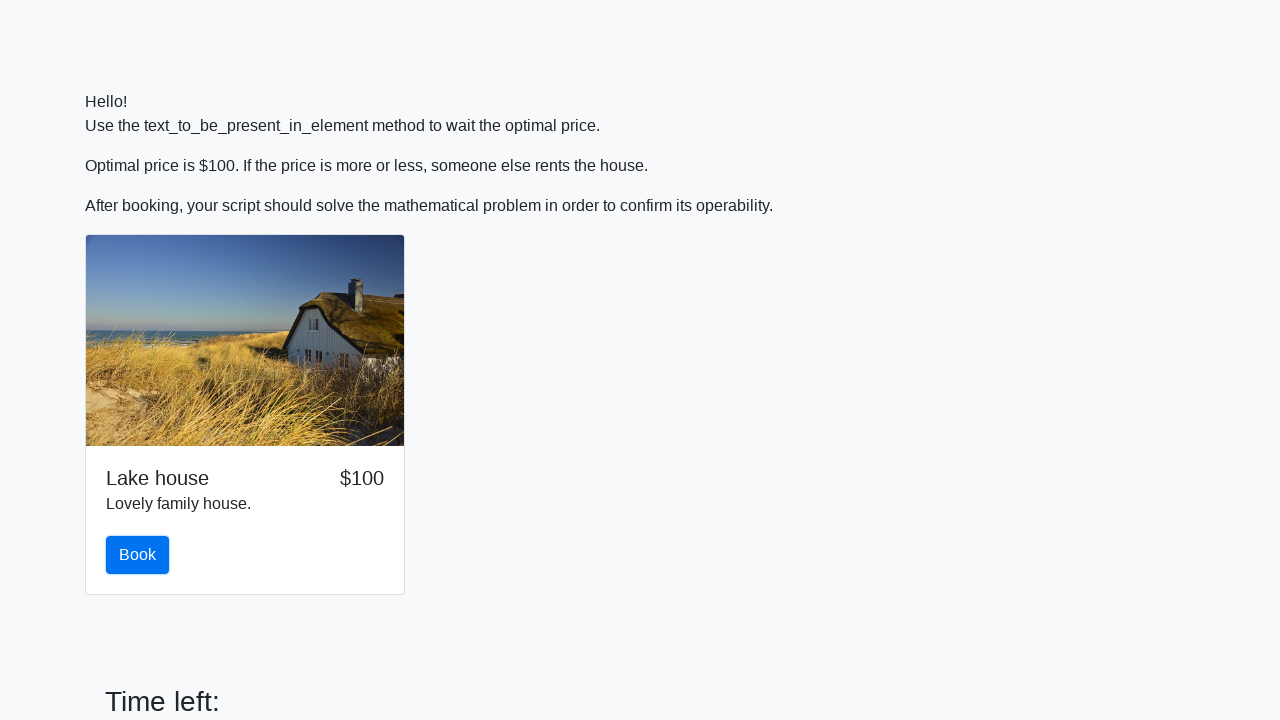

Retrieved input value for calculation: 957
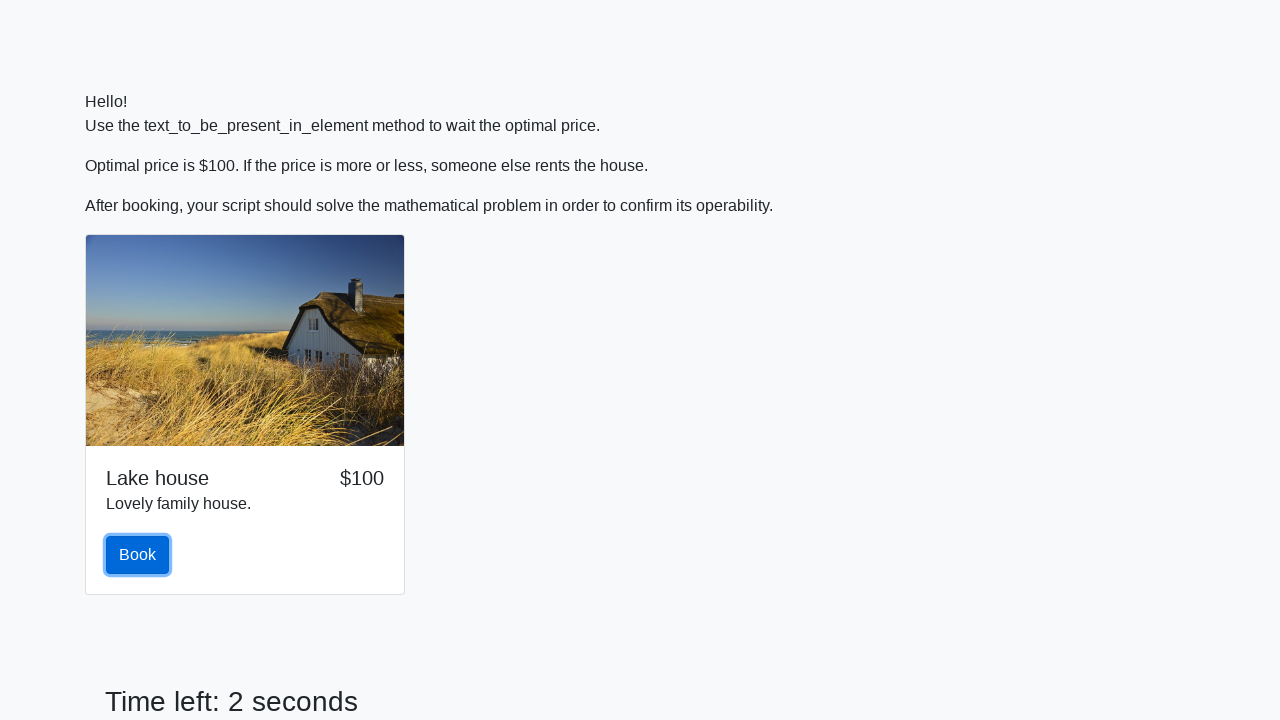

Calculated answer using mathematical formula: 2.4088724855663854
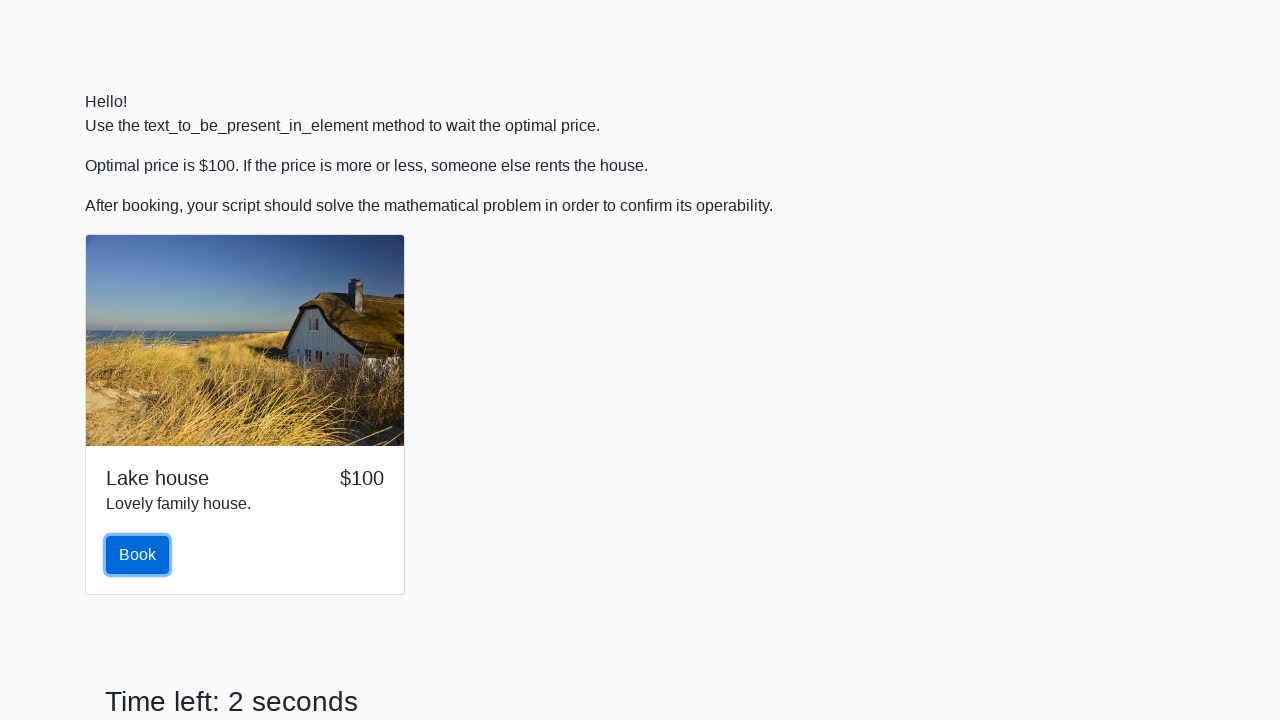

Filled answer field with calculated value on #answer
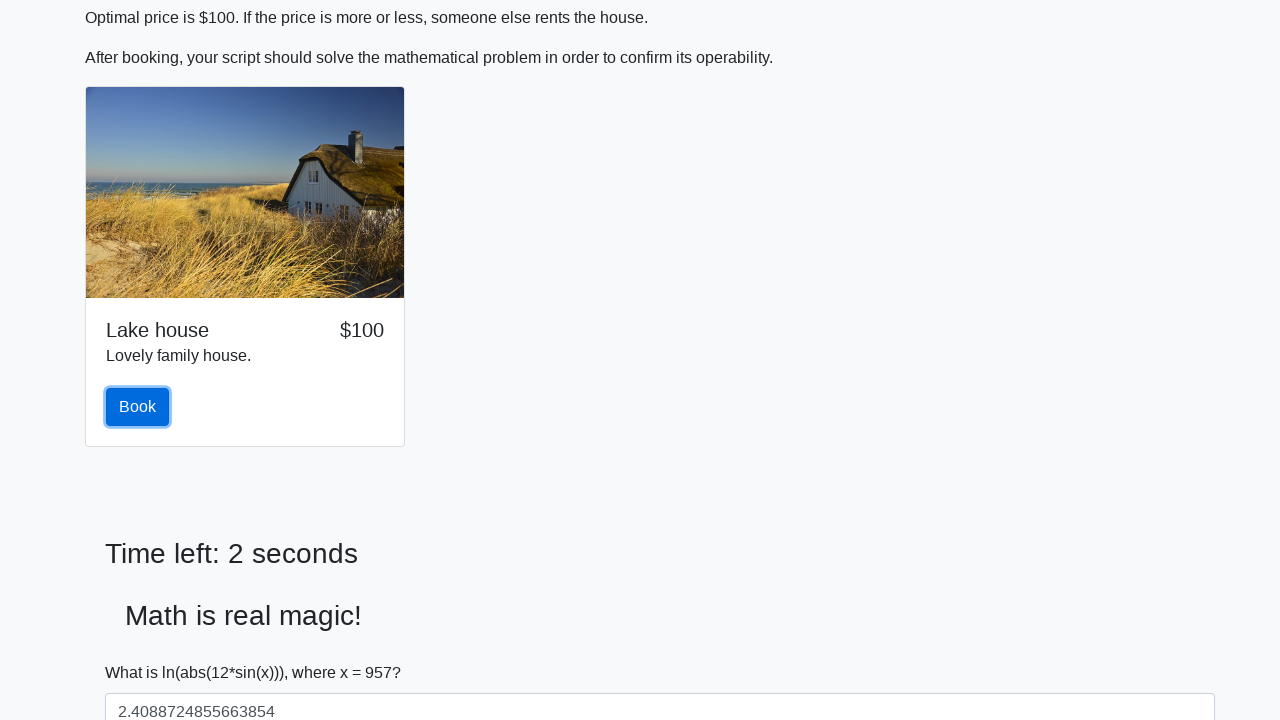

Clicked the solve button at (143, 651) on #solve
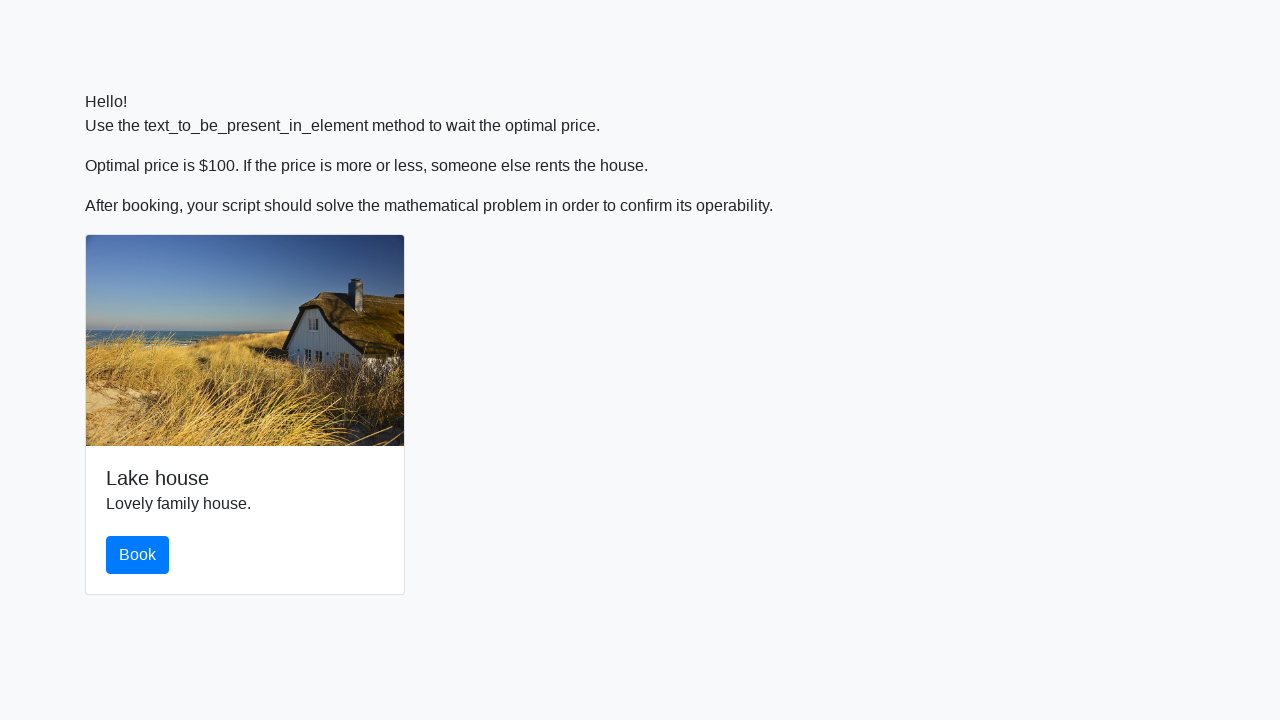

Set up dialog handler to accept alerts
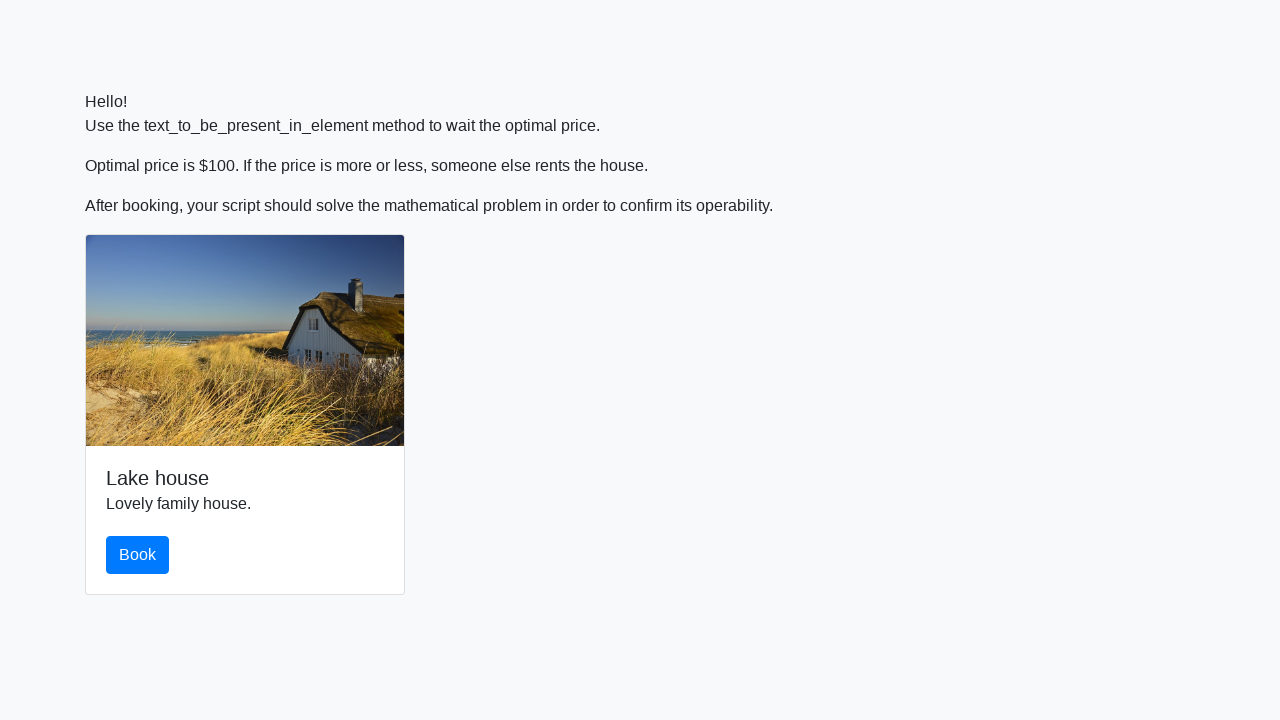

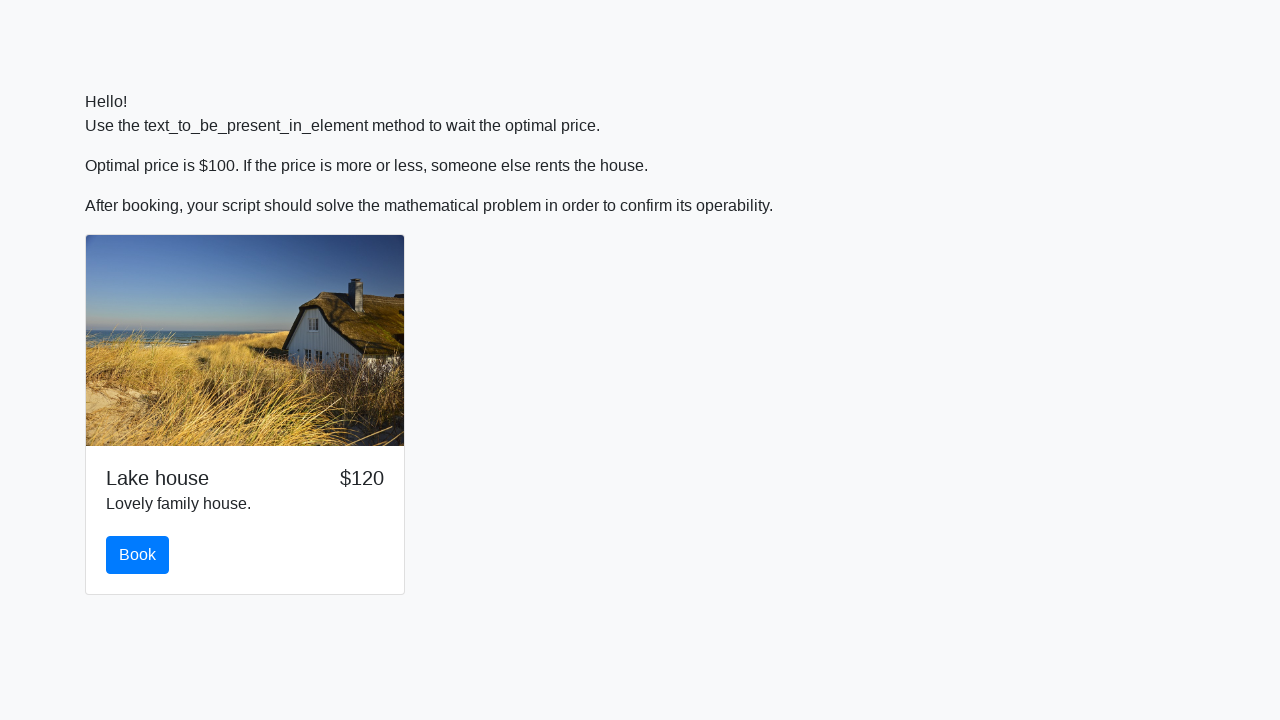